Tests text box functionality on a demo QA site by entering a name into the userName field

Starting URL: https://demoqa.com/text-box

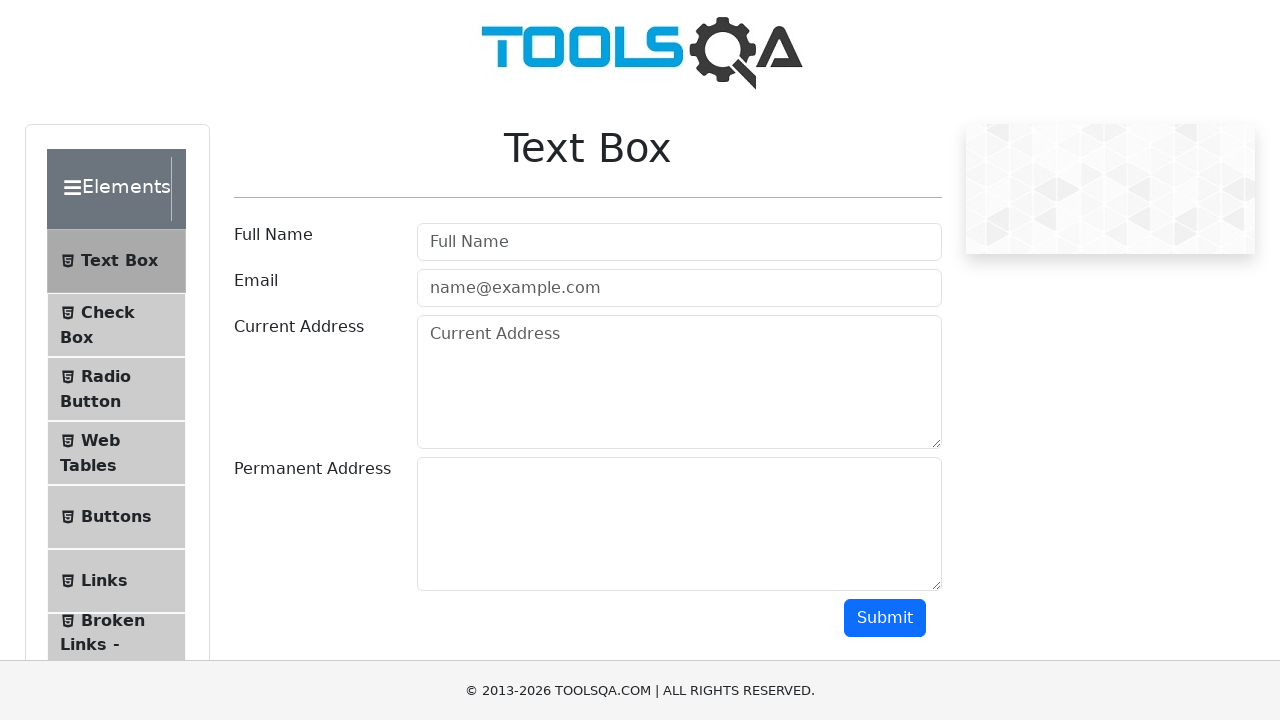

Filled userName field with 'I am Nikita' on #userName
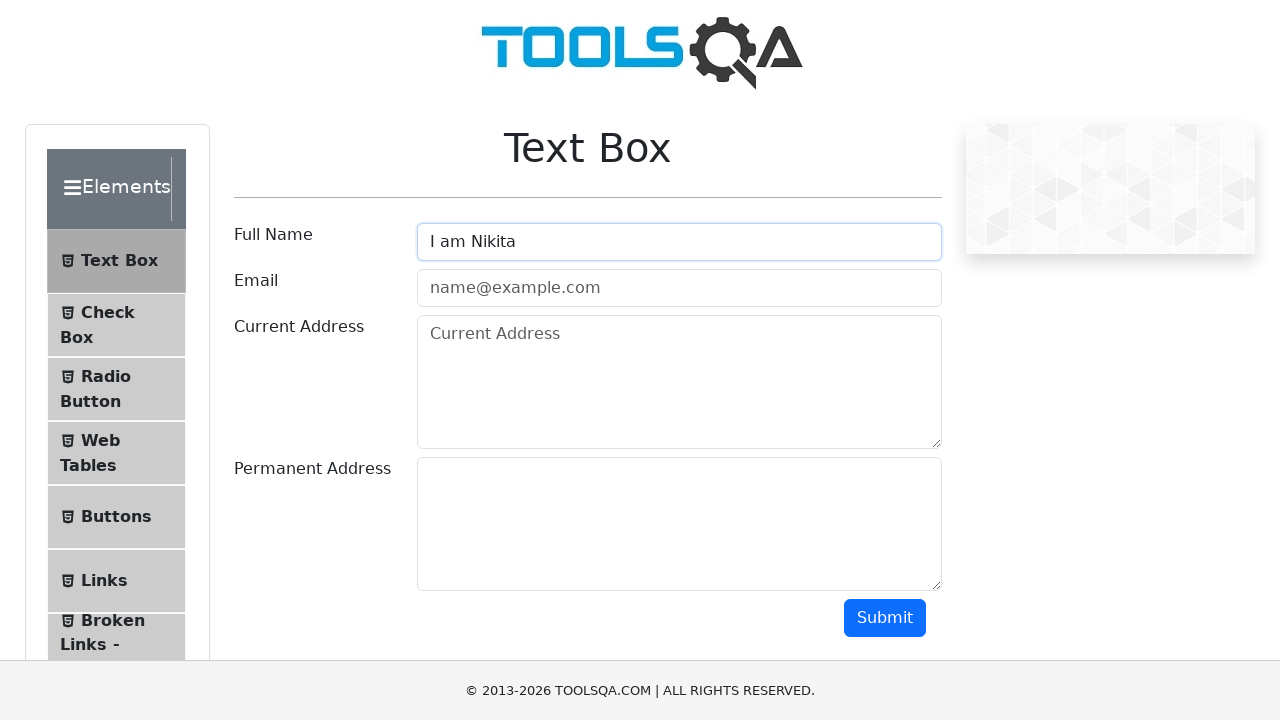

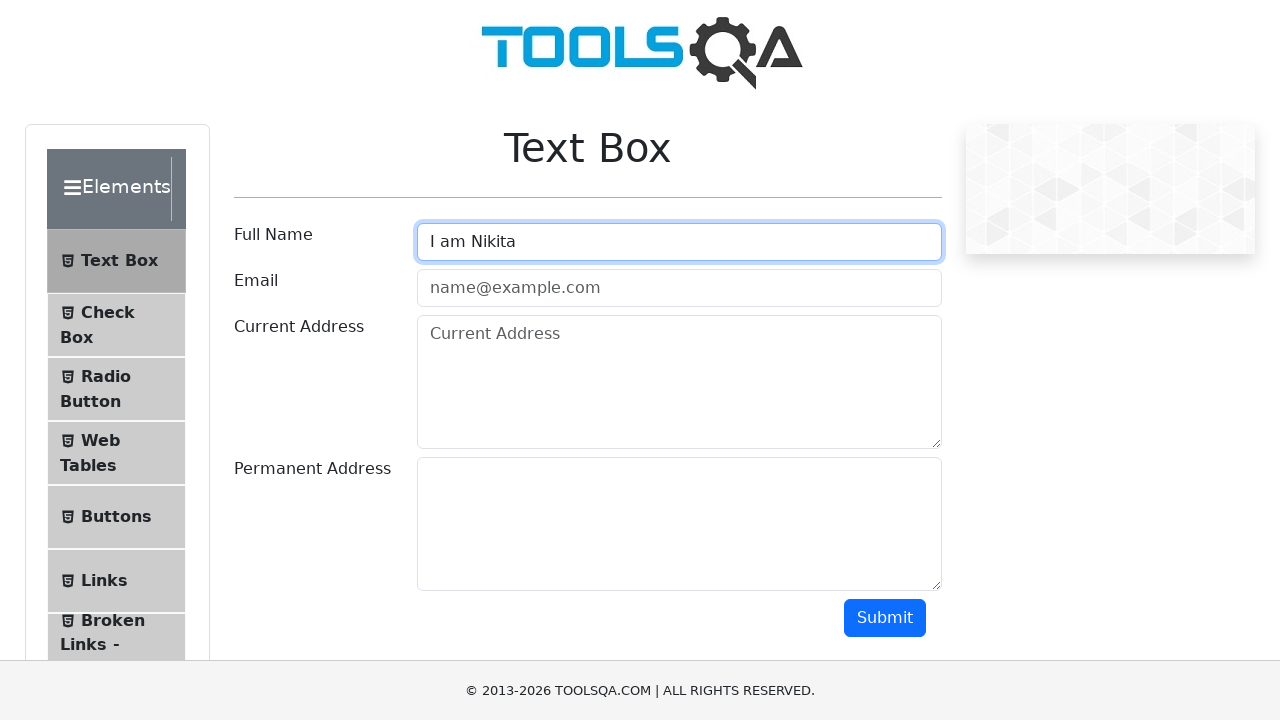